Navigates to Freshersworld website and scrolls down the page to a specific position

Starting URL: https://www.freshersworld.com/

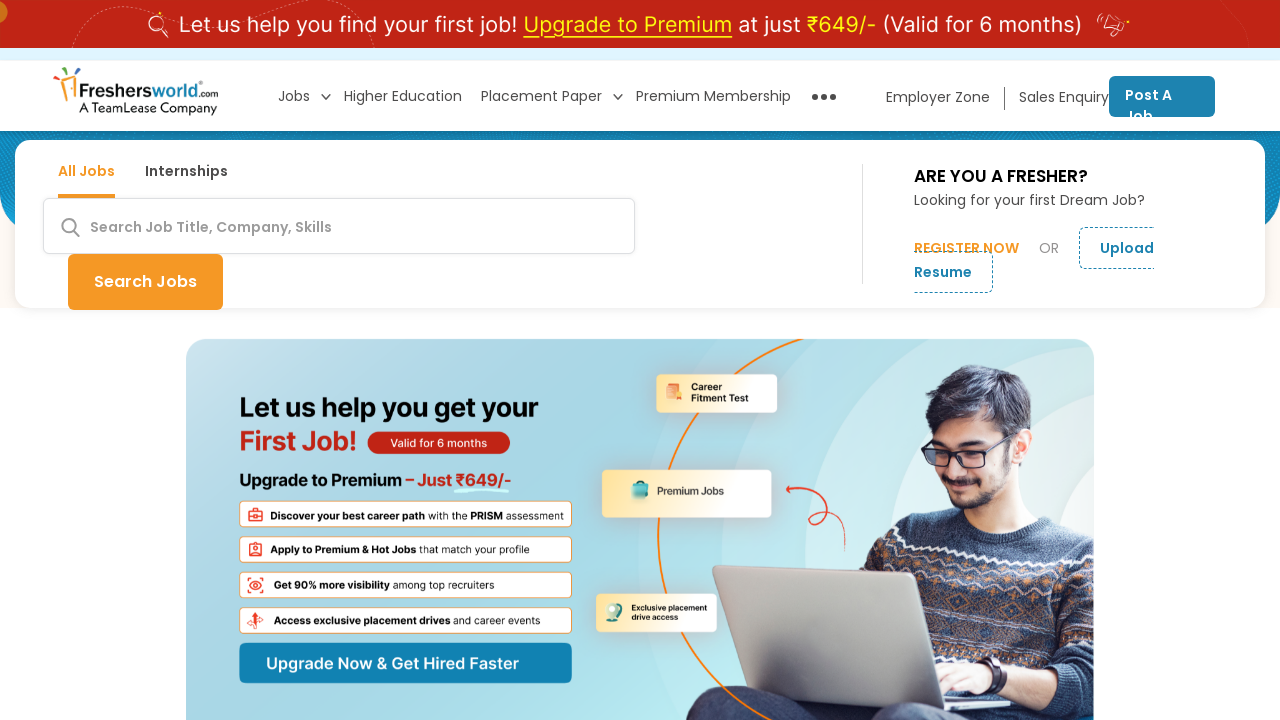

Scrolled down to 2200 pixels from top of Freshersworld page
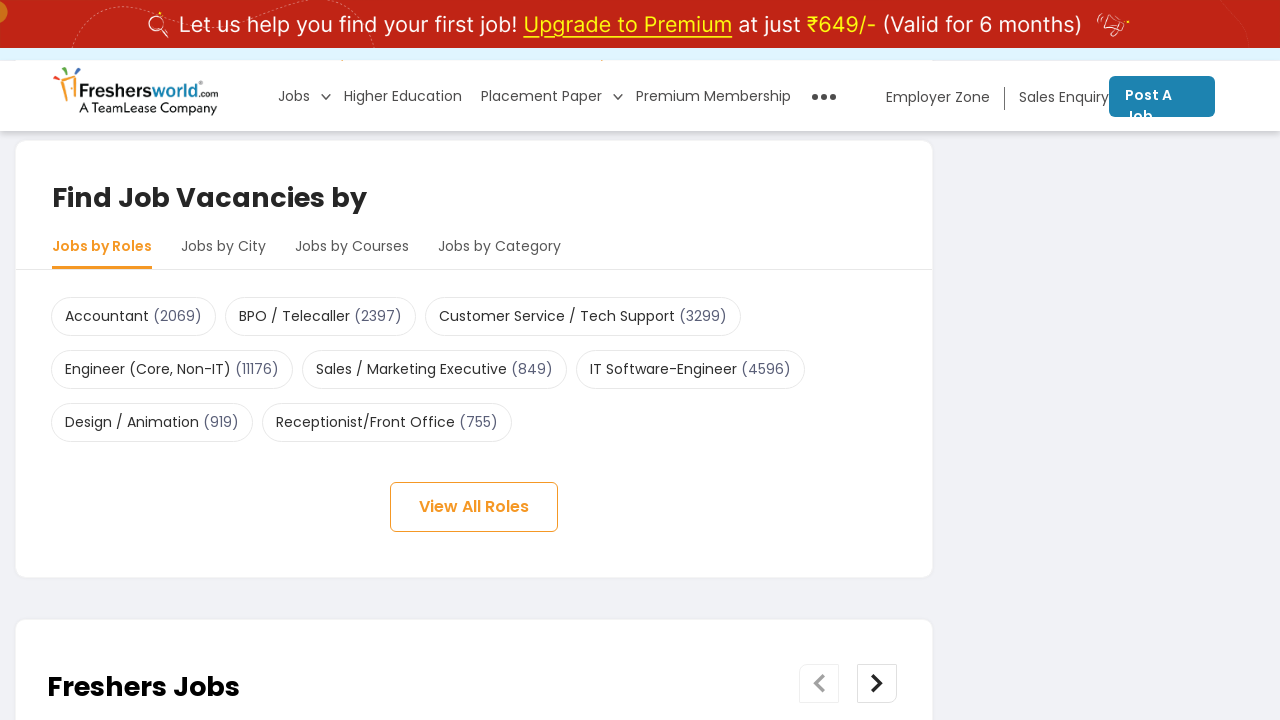

Waited for scroll to complete and content to load
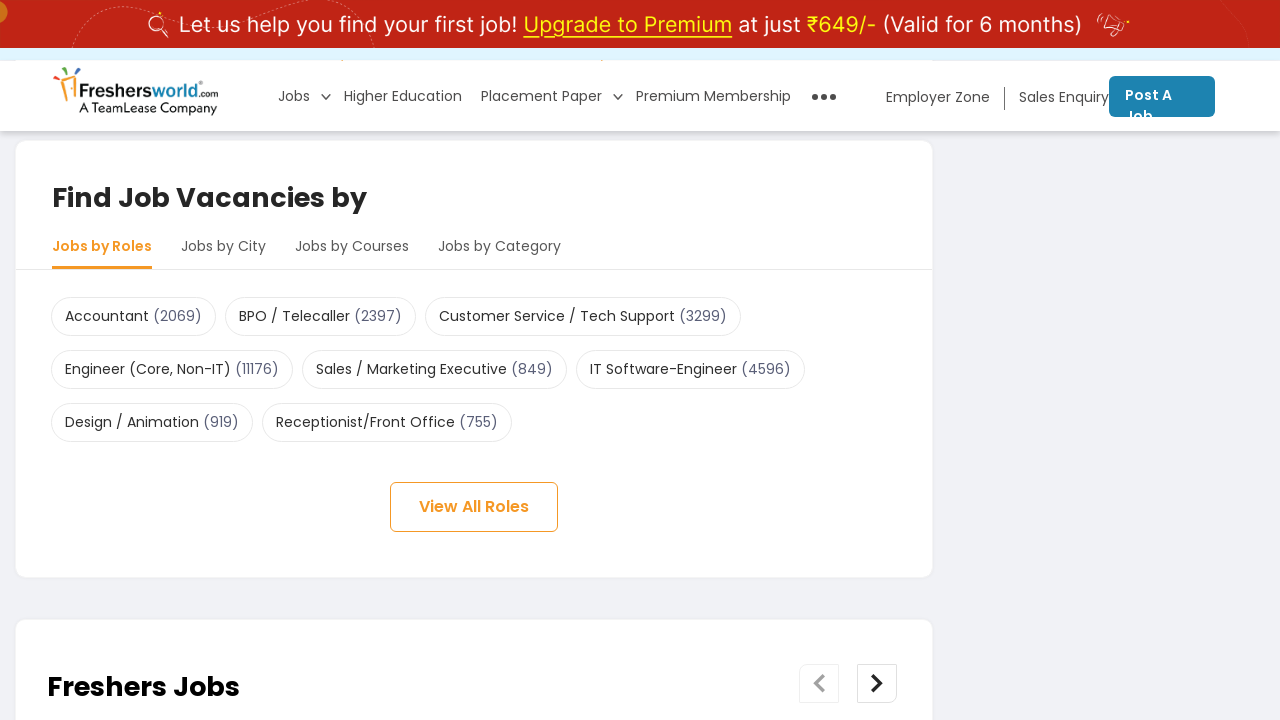

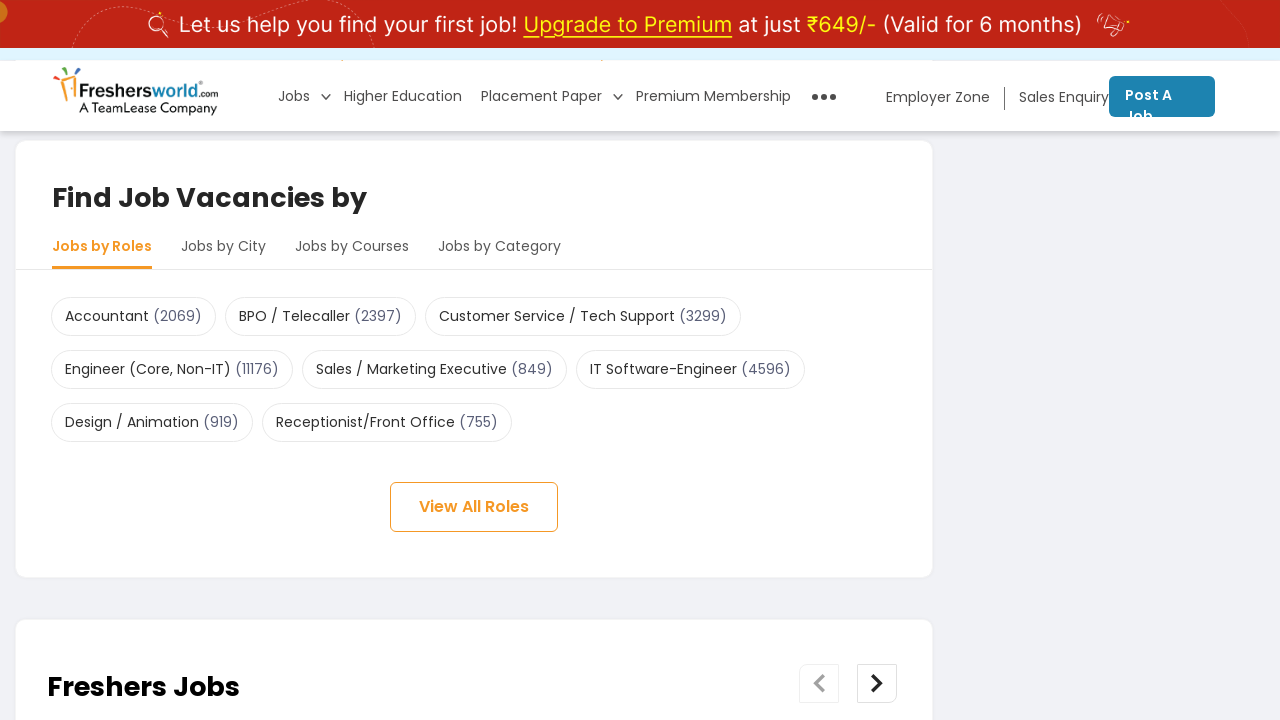